Tests hotel search form by entering location and newsletter email

Starting URL: https://hotel-testlab.coderslab.pl/en/

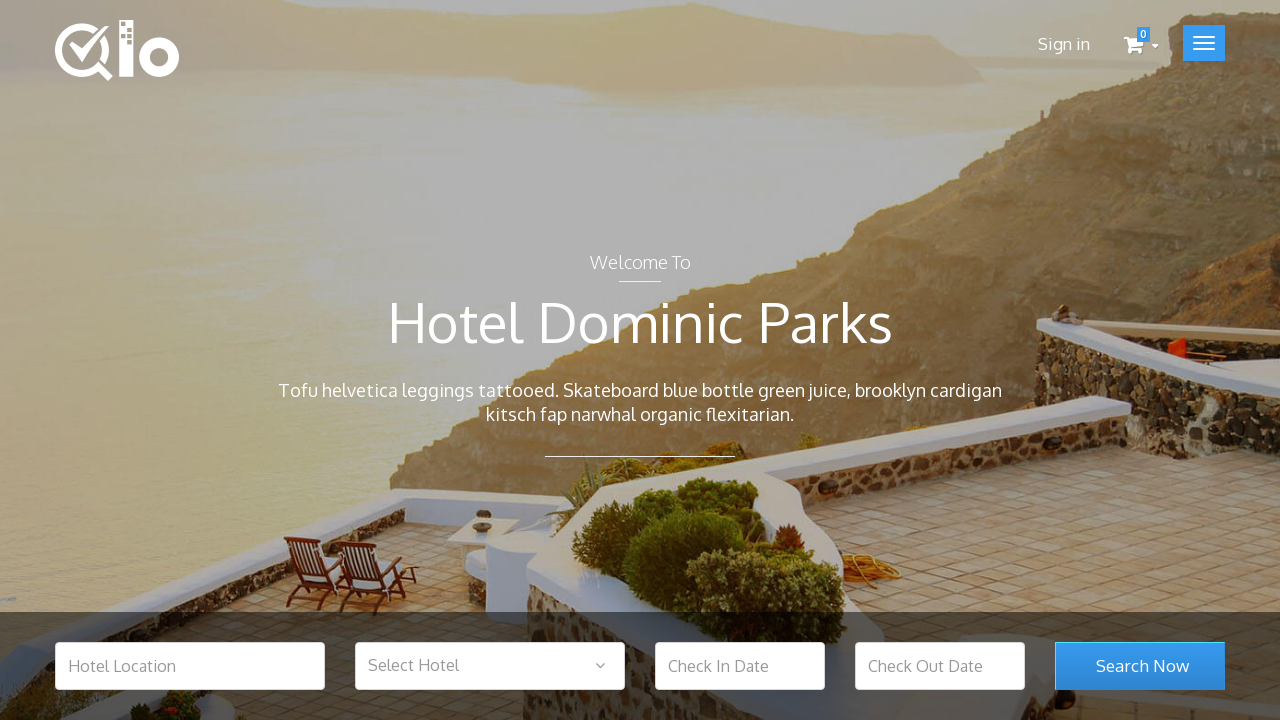

Filled hotel location field with 'Warsaw' on #hotel_location
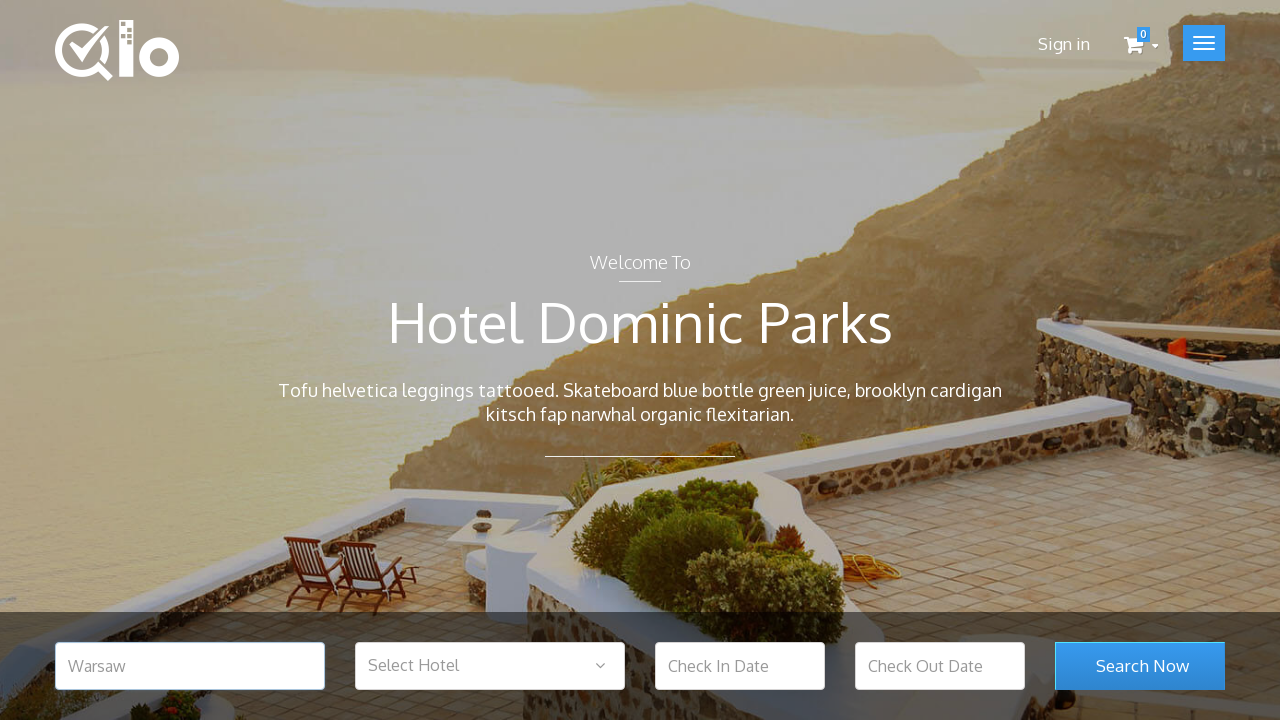

Filled newsletter email field with 'test@test.com' on #newsletter-input
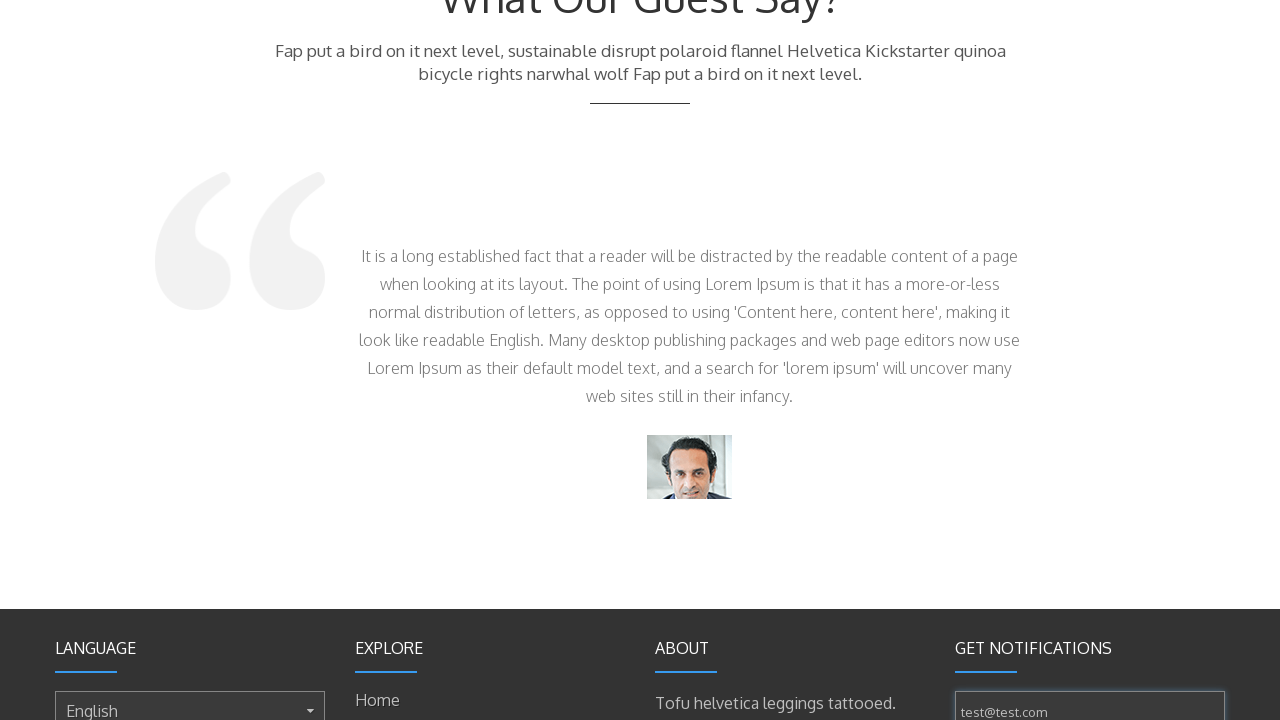

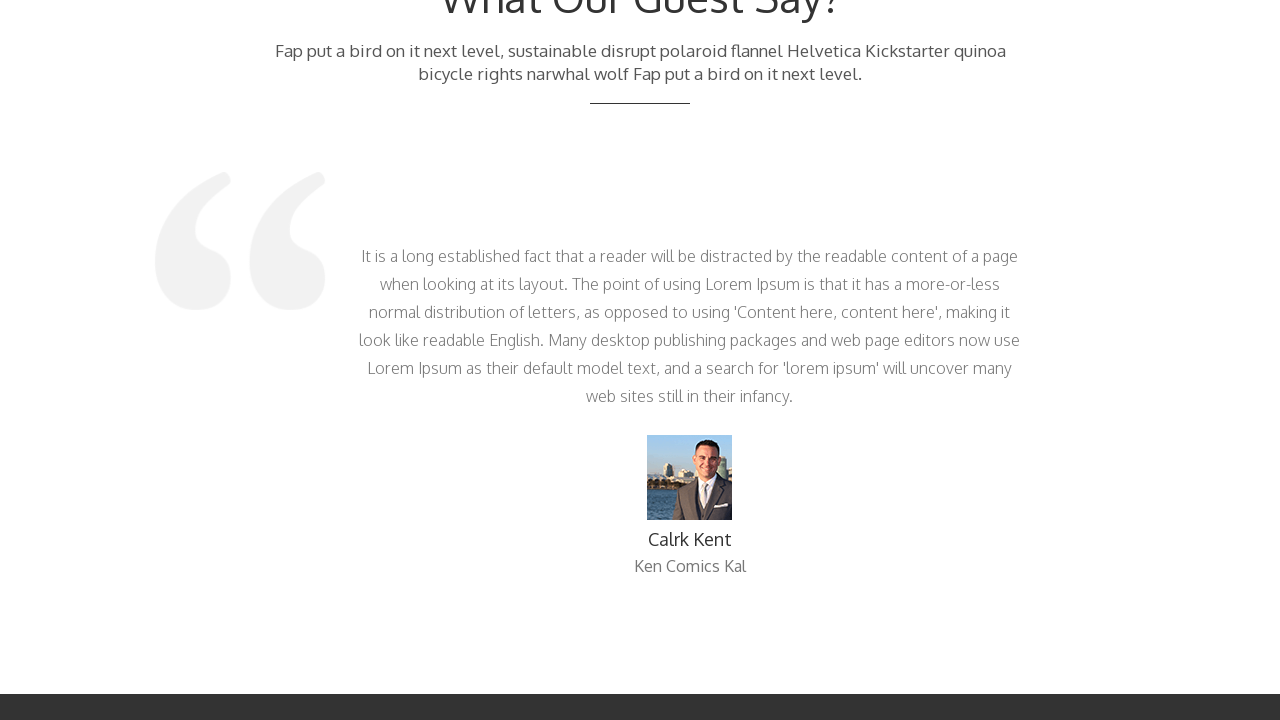